Tests dynamic element creation and deletion by clicking Add Element button and then clicking Delete button

Starting URL: http://the-internet.herokuapp.com/add_remove_elements/

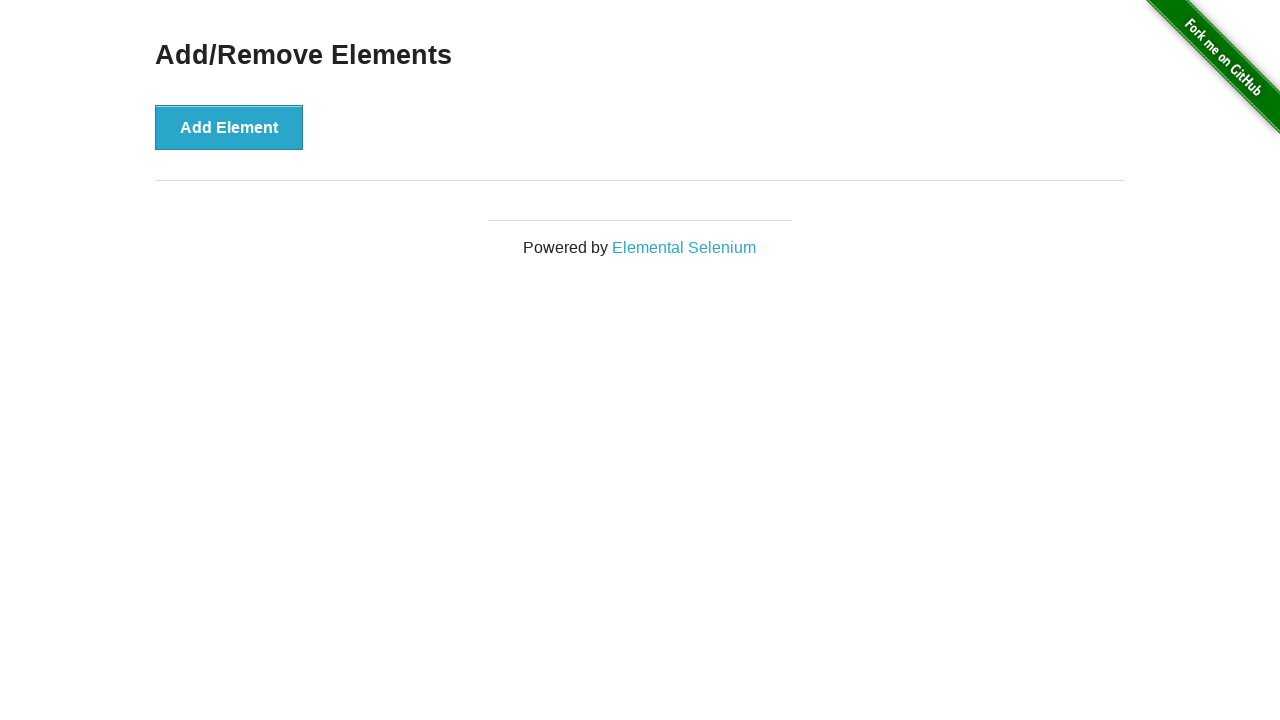

Clicked Add Element button to create a new element at (229, 127) on xpath=//button[normalize-space()="Add Element"]
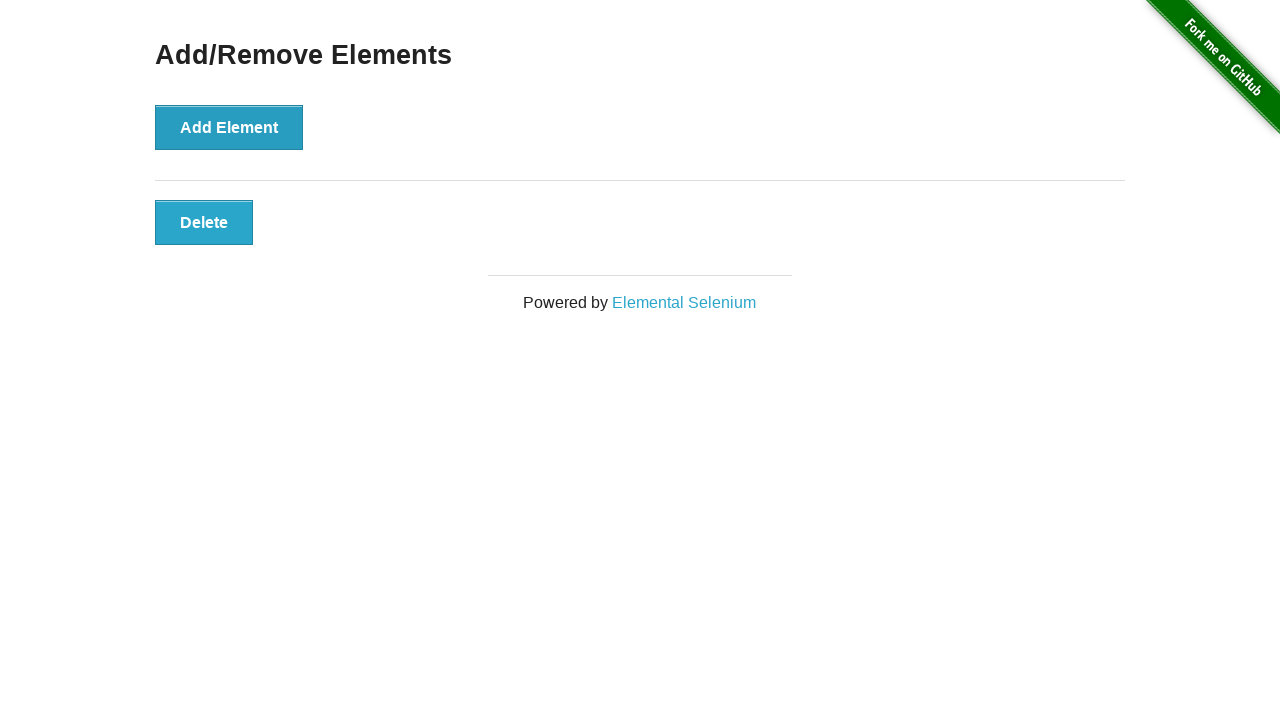

Delete button appeared after adding element
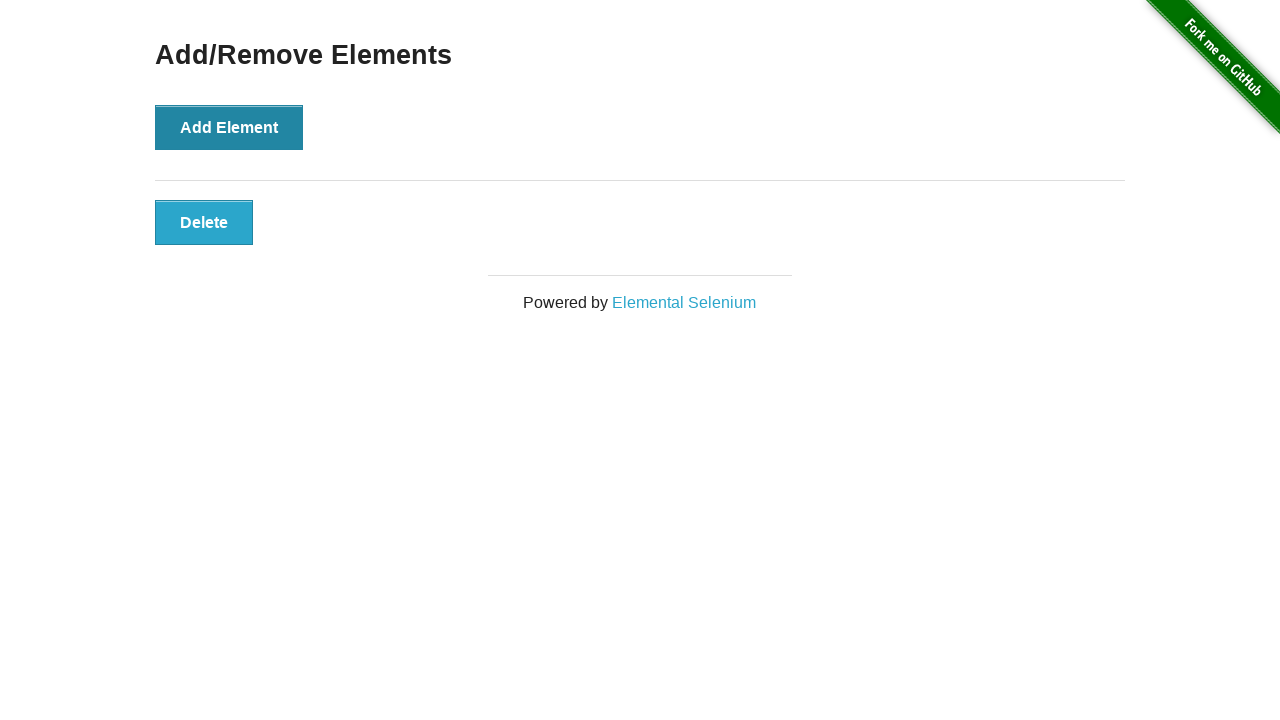

Clicked Delete button to remove the dynamically created element at (204, 222) on xpath=//button[normalize-space()="Delete"]
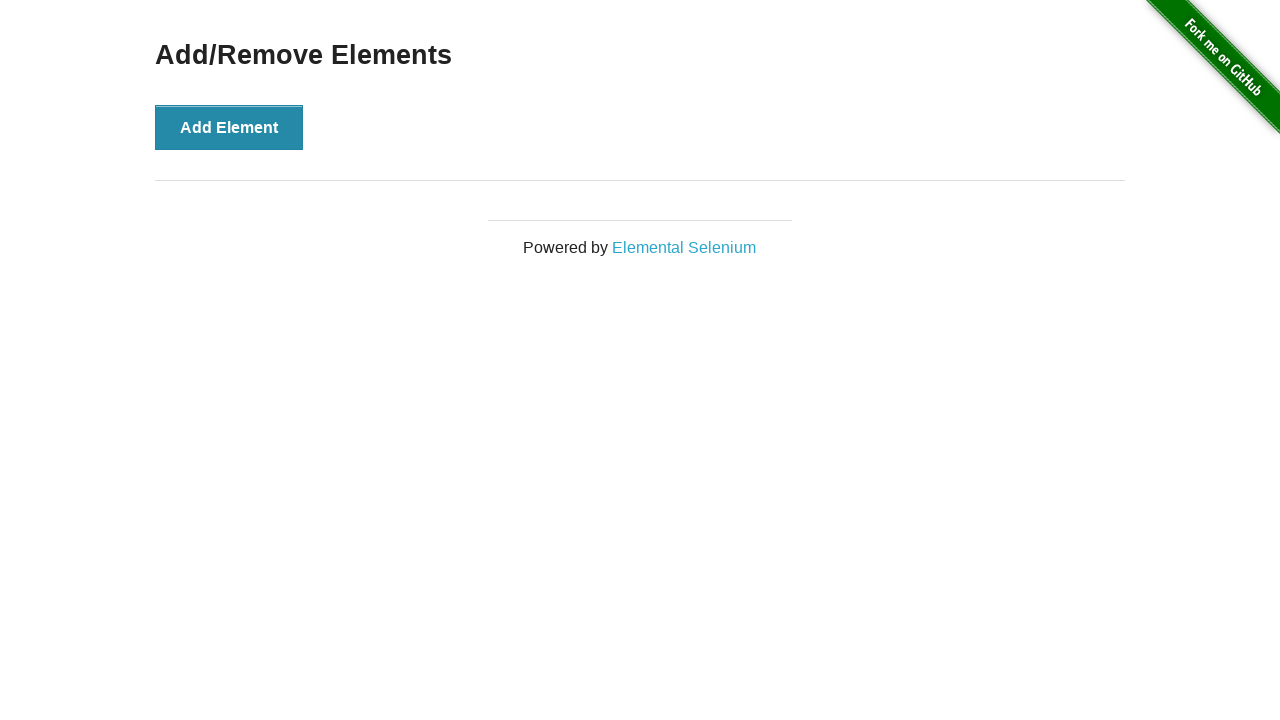

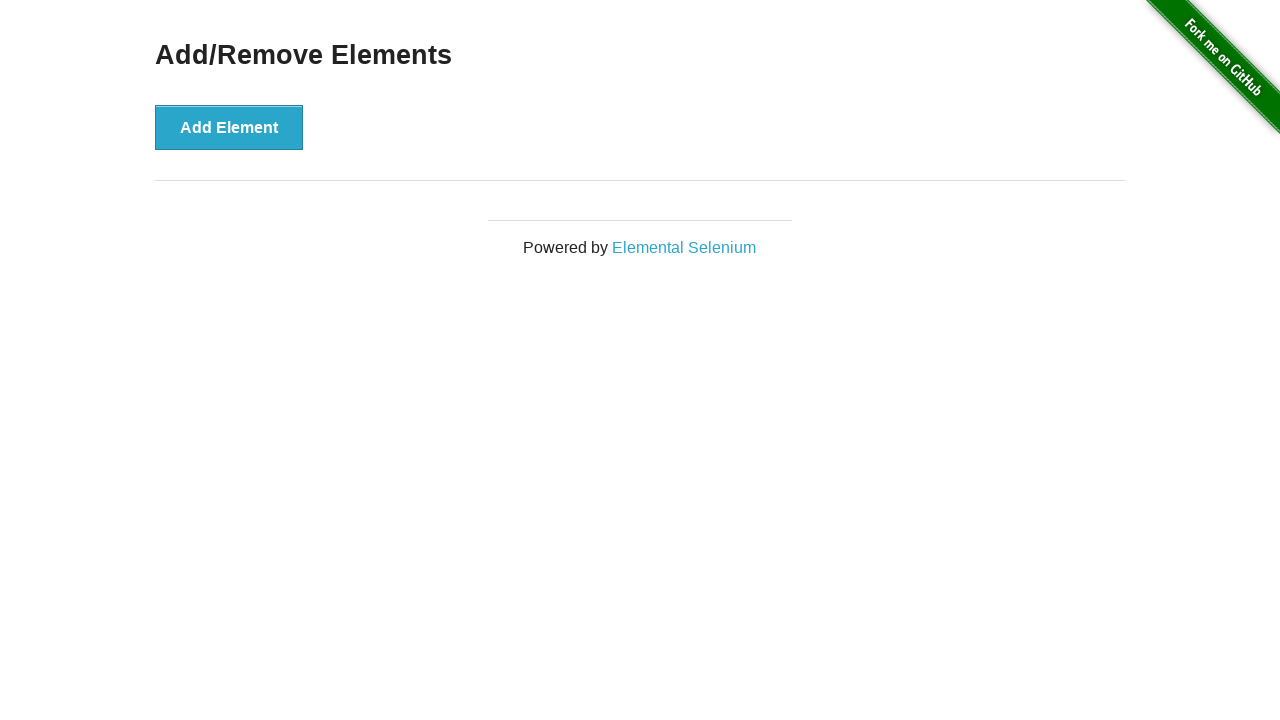